Tests drag and drop functionality on the jQuery UI droppable demo page by dragging an element onto a drop target and verifying the drop was successful.

Starting URL: https://jqueryui.com/resources/demos/droppable/default.html

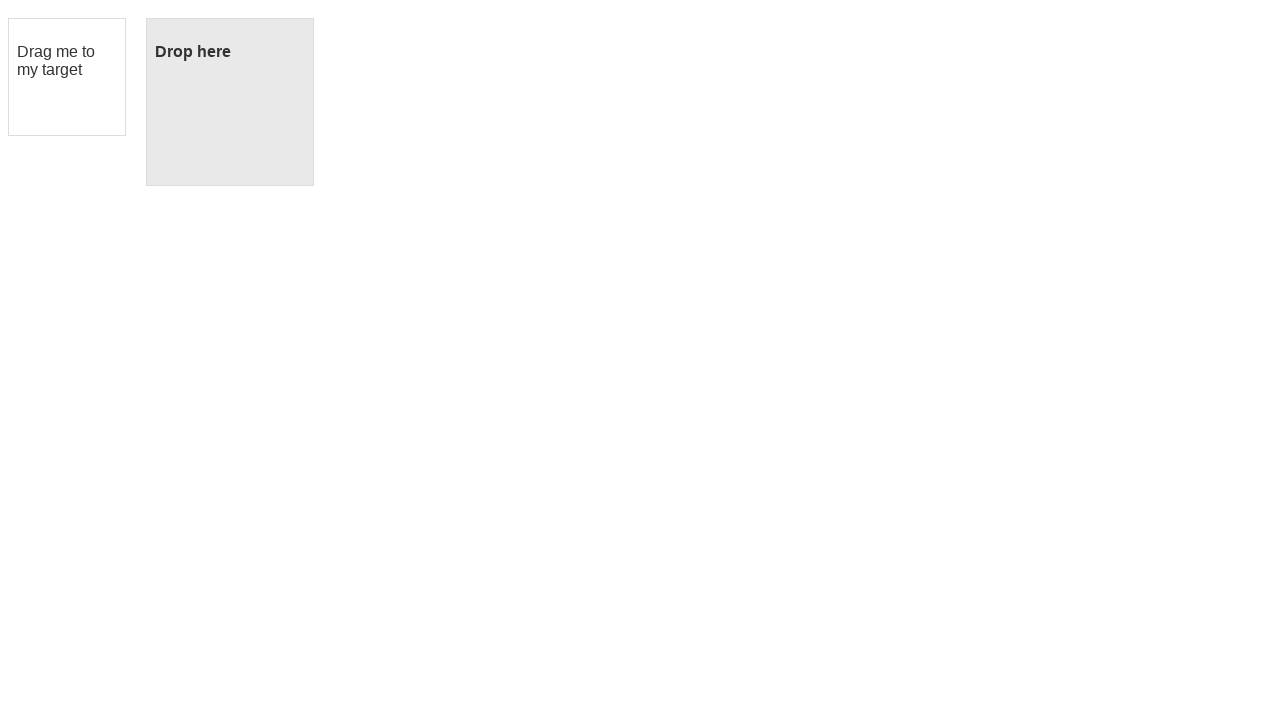

Located the draggable element
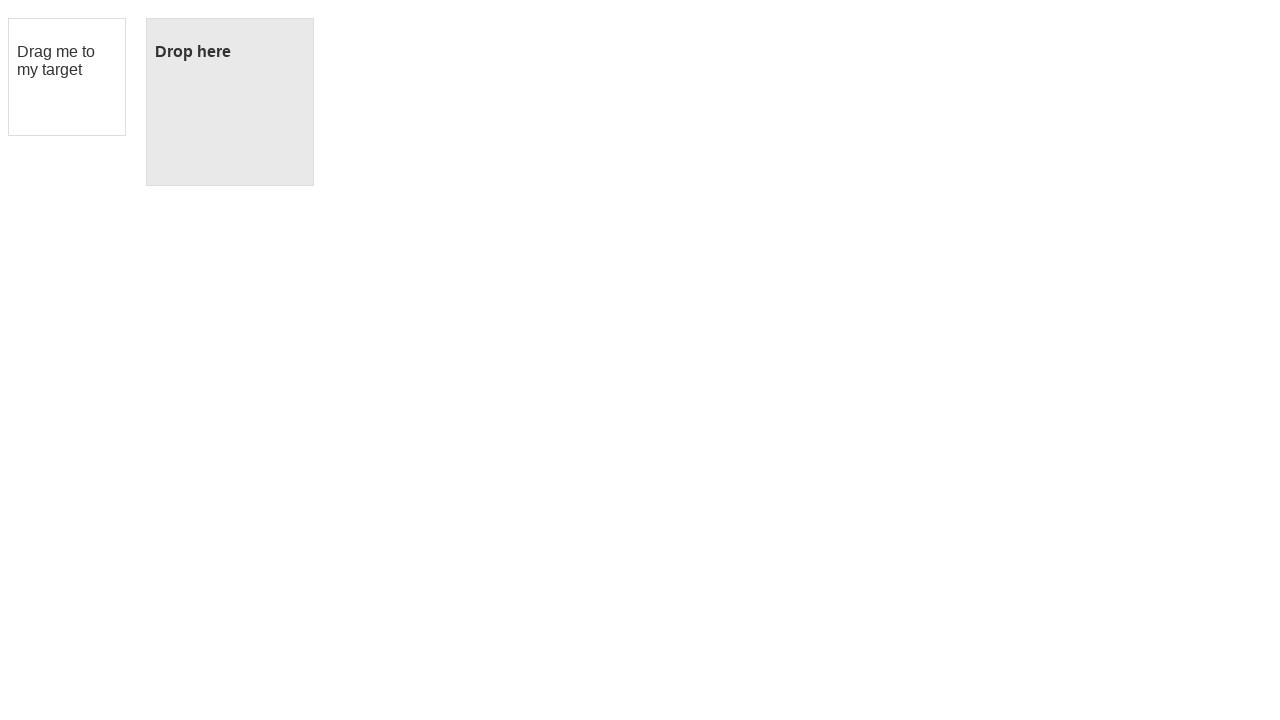

Located the droppable target element
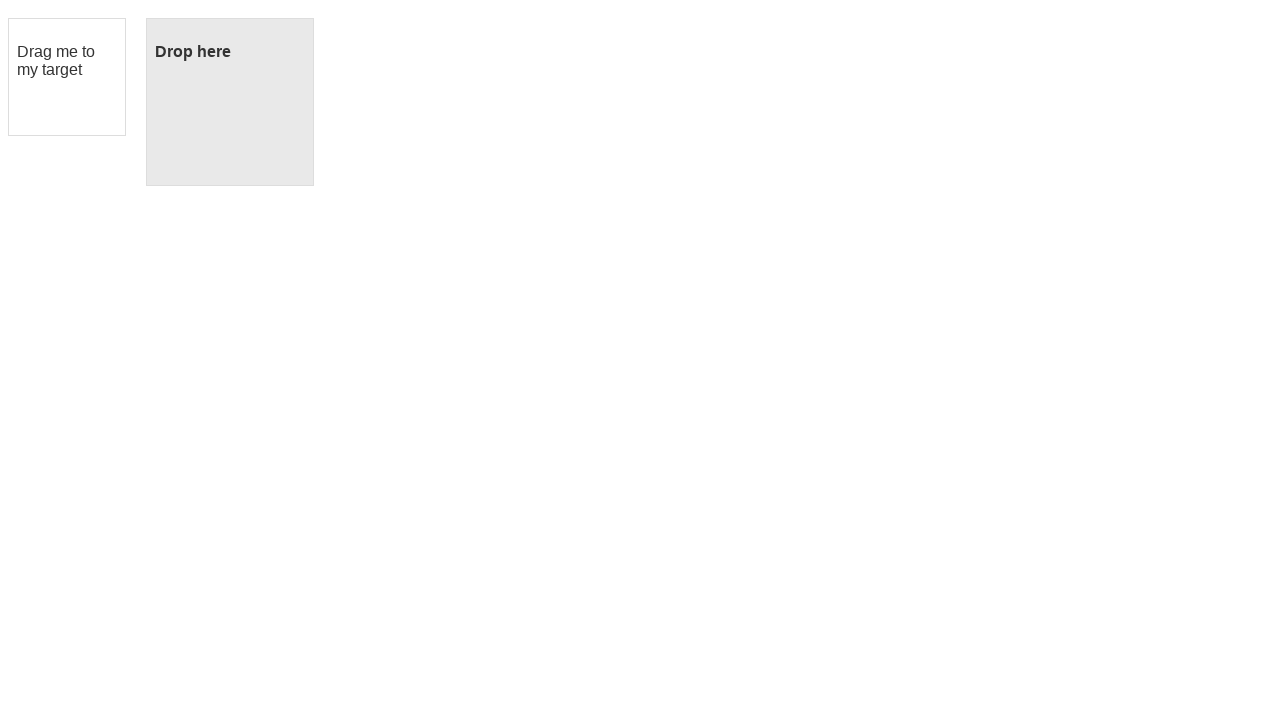

Dragged draggable element onto droppable target at (230, 102)
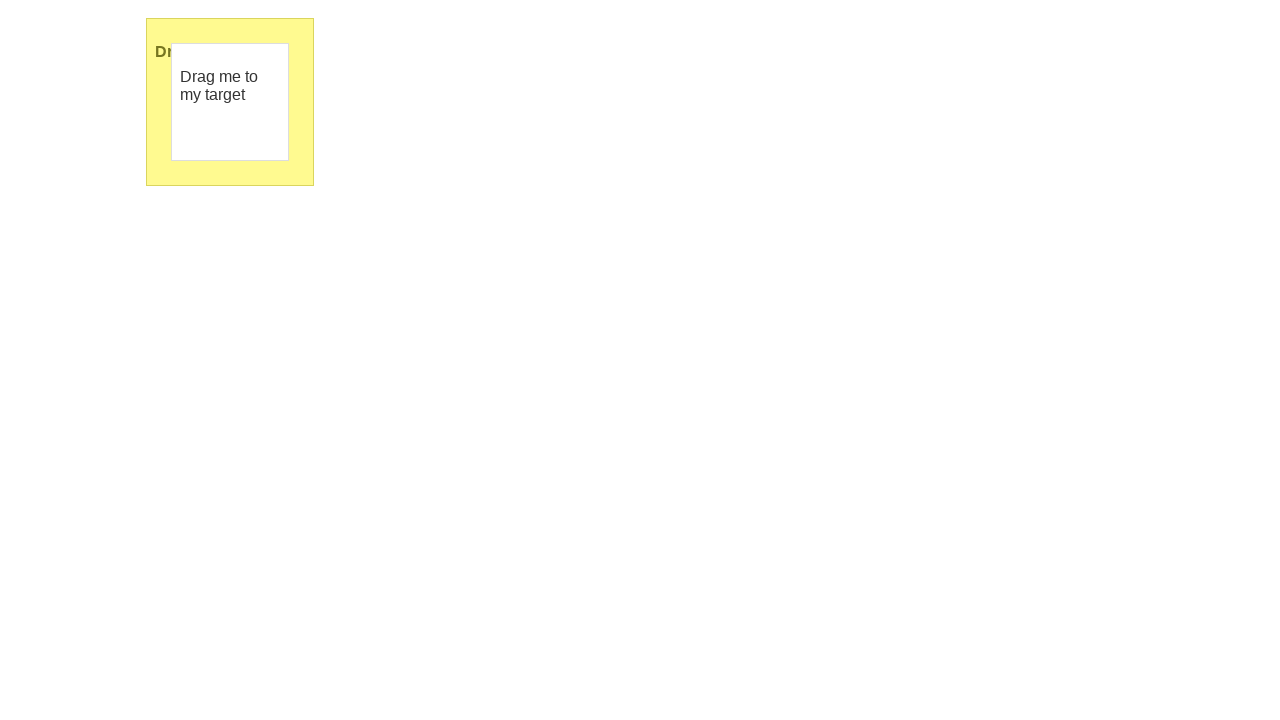

Verified that drop was successful - target text shows 'Dropped!'
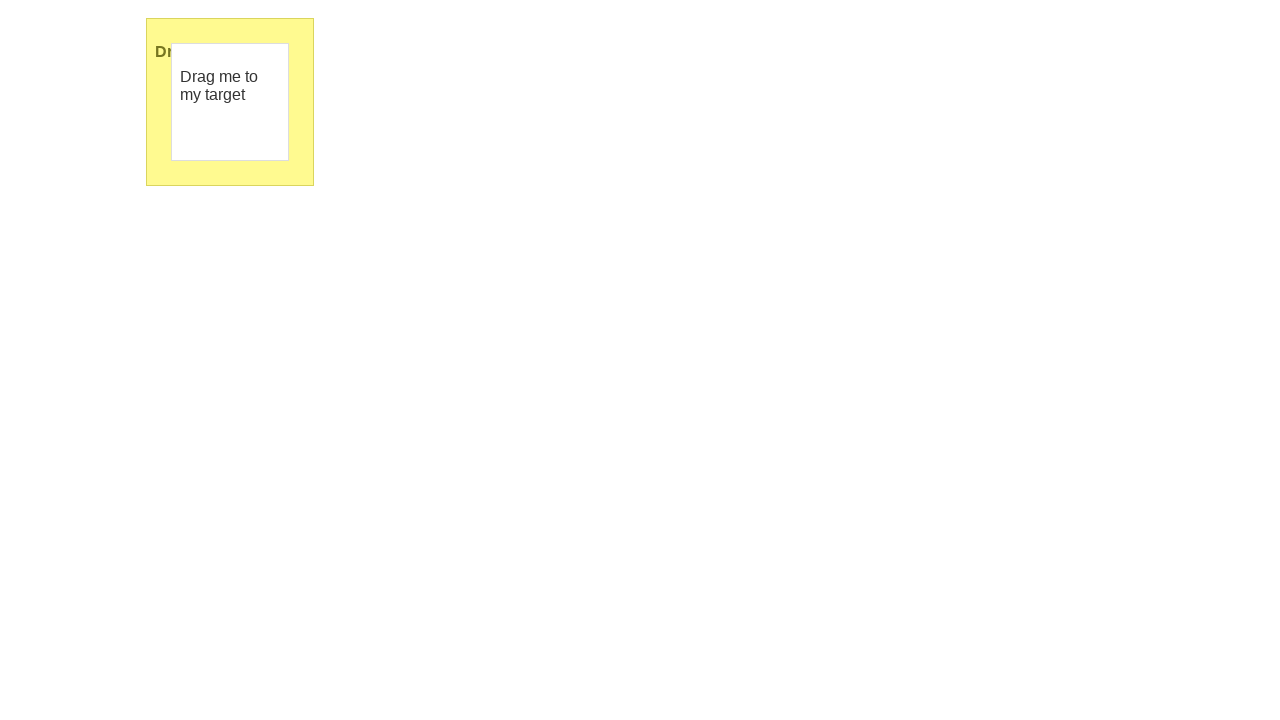

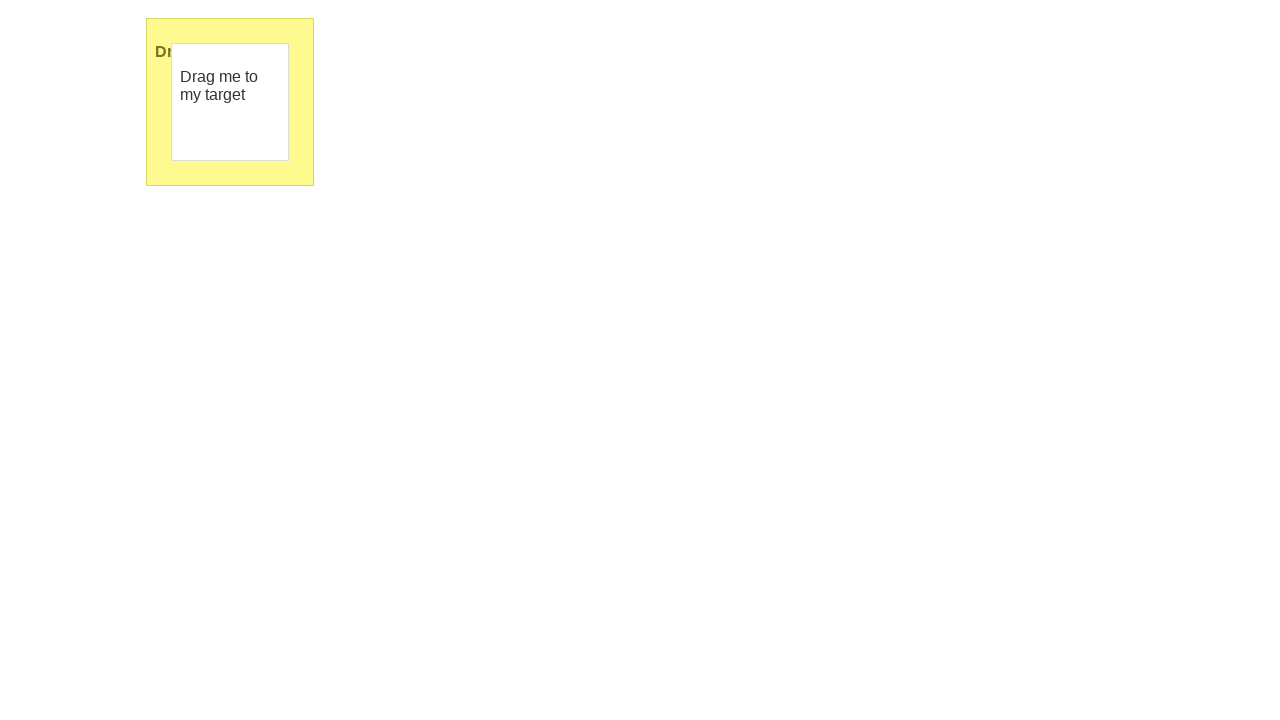